Navigates to a box office ranking website and clicks on the domestic films tab to view that section

Starting URL: https://ys.endata.cn/BoxOffice/Ranking

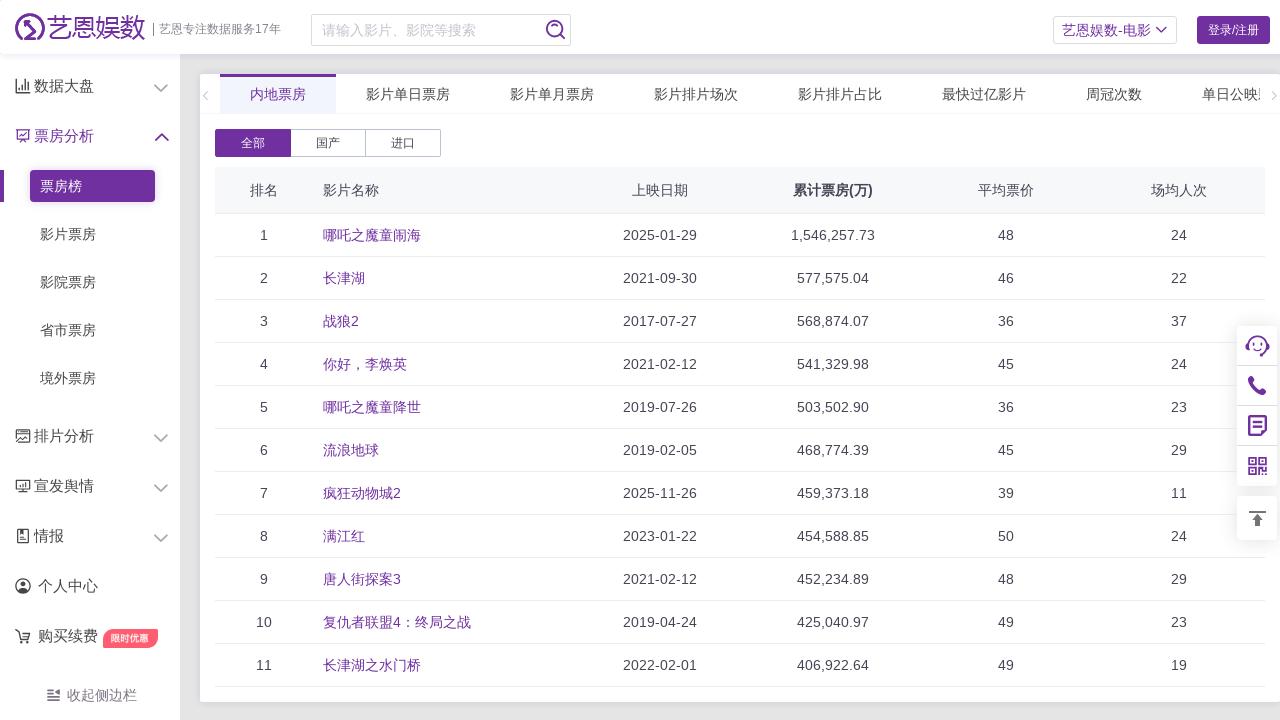

Navigated to box office ranking website
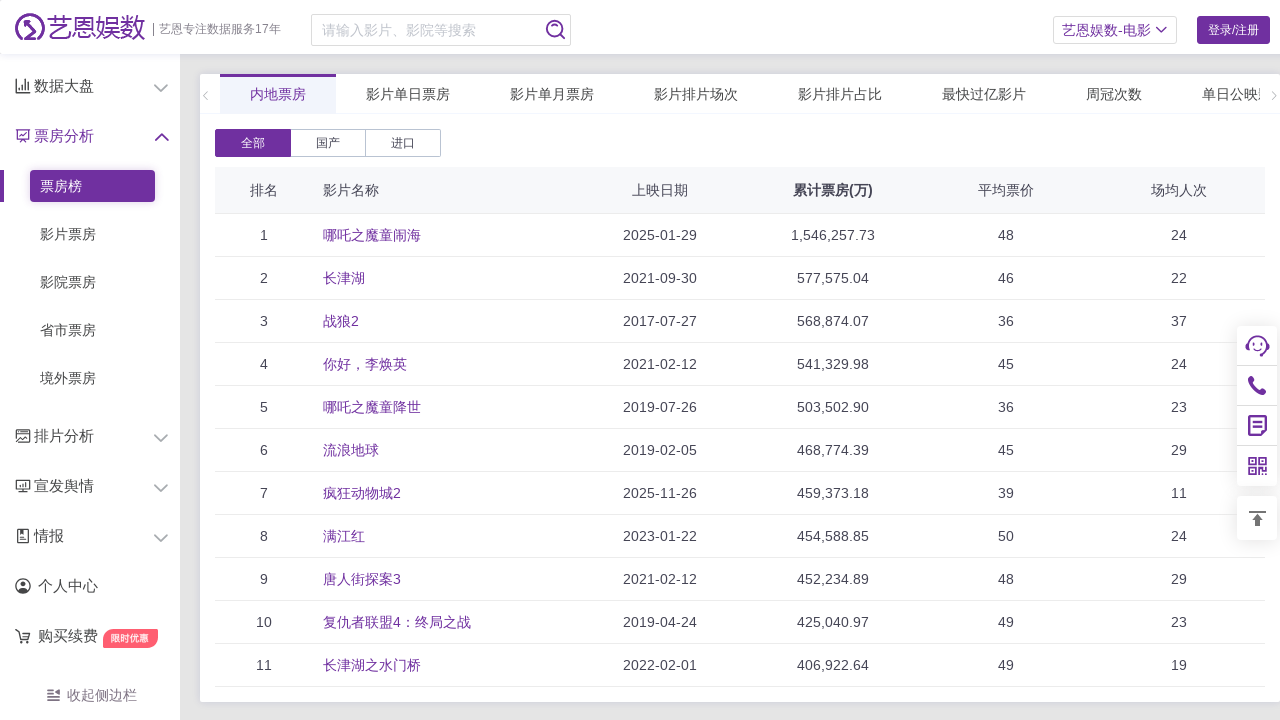

Clicked on the domestic films tab at (328, 143) on xpath=//*[@id="app"]/section/main/div/div[1]/div/section/section/section/div/lab
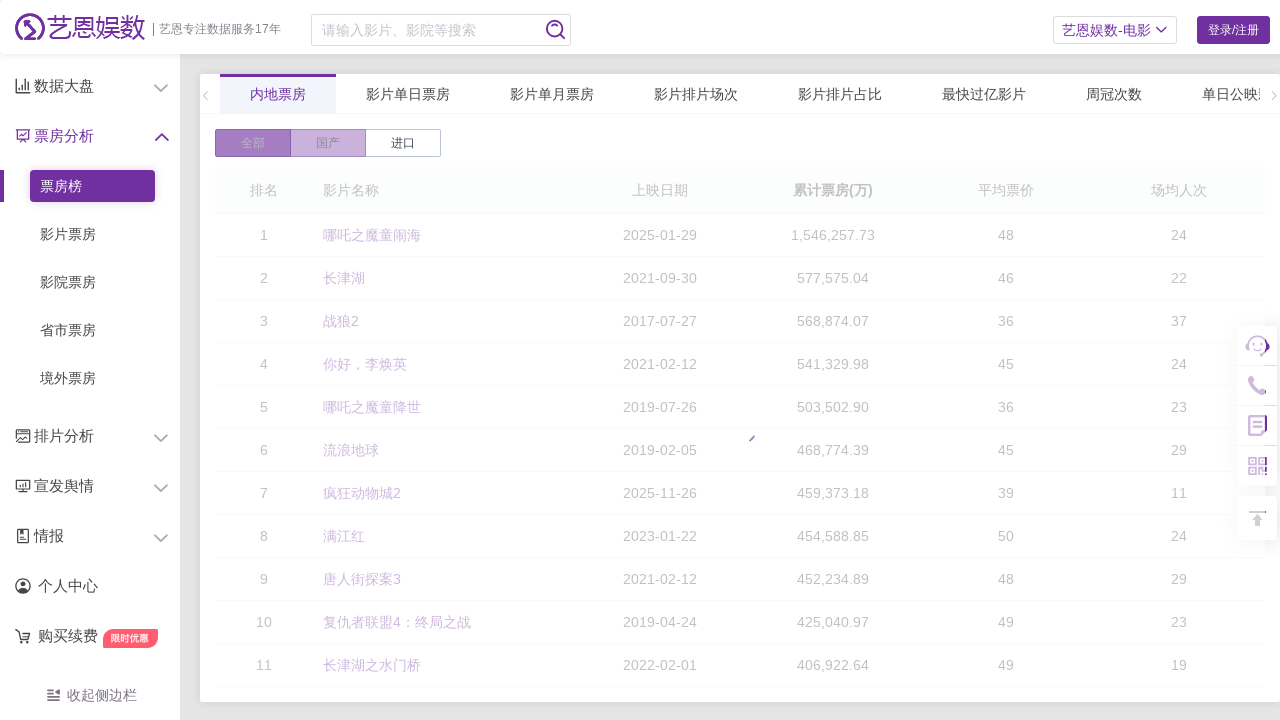

Domestic films section loaded successfully
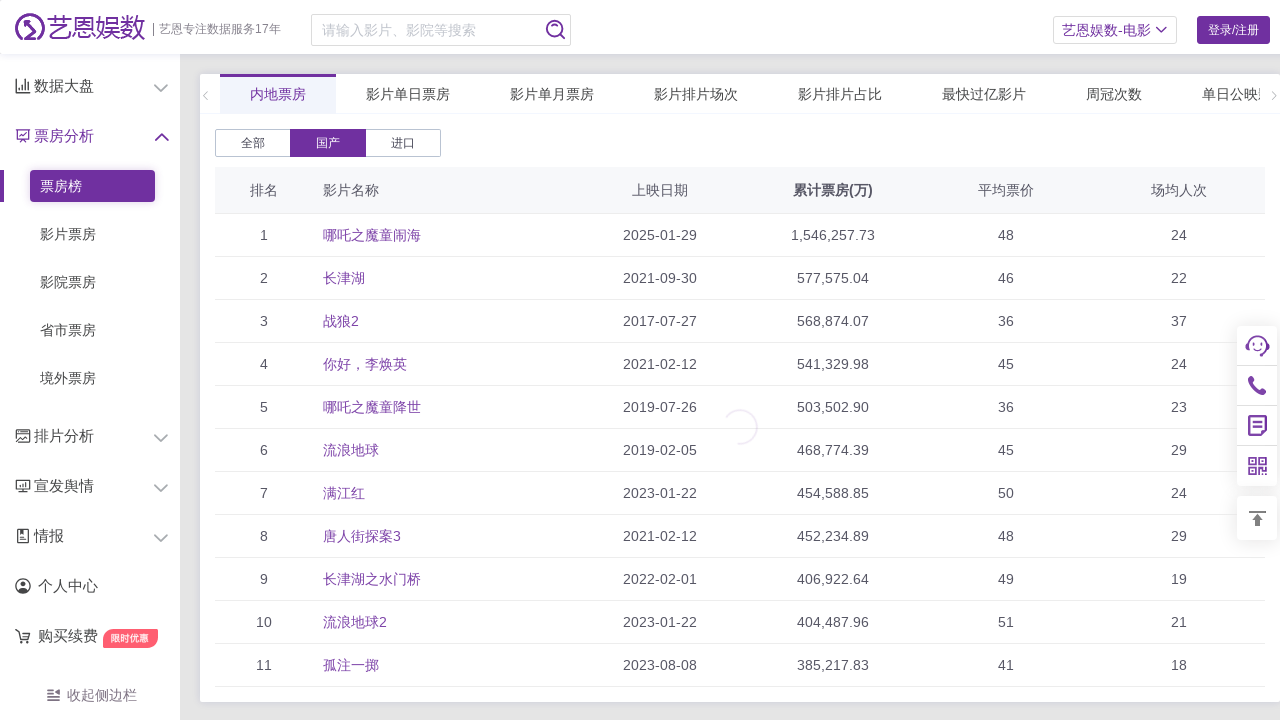

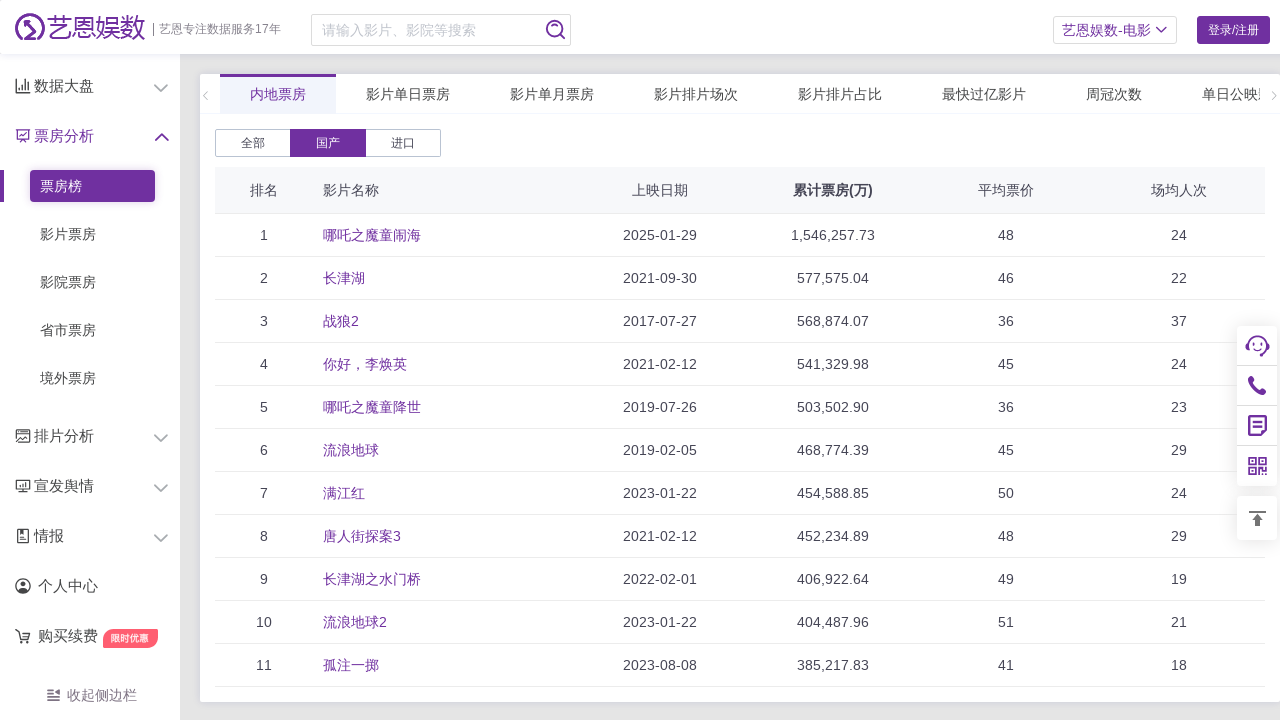